Tests browser window functionality by clicking a button that opens a new tab and verifying the page title

Starting URL: https://demoqa.com/browser-windows

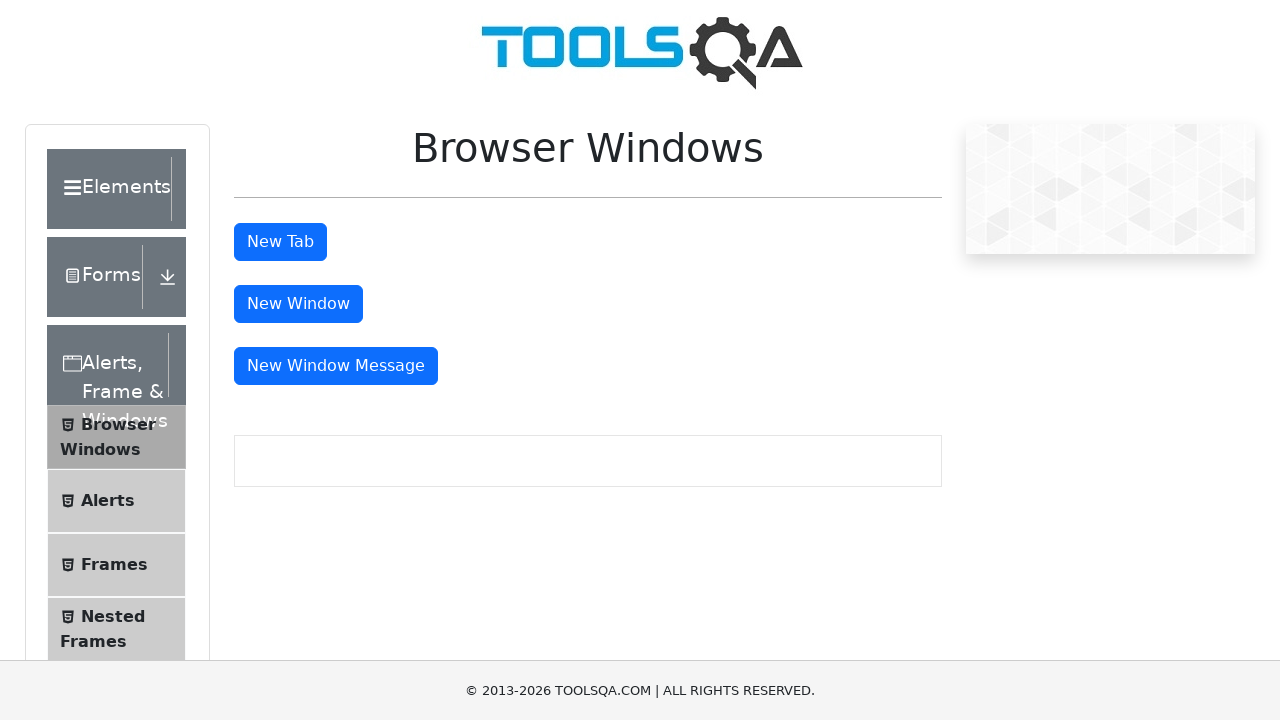

Clicked the 'New Tab' button to open a new browser tab at (280, 242) on button#tabButton
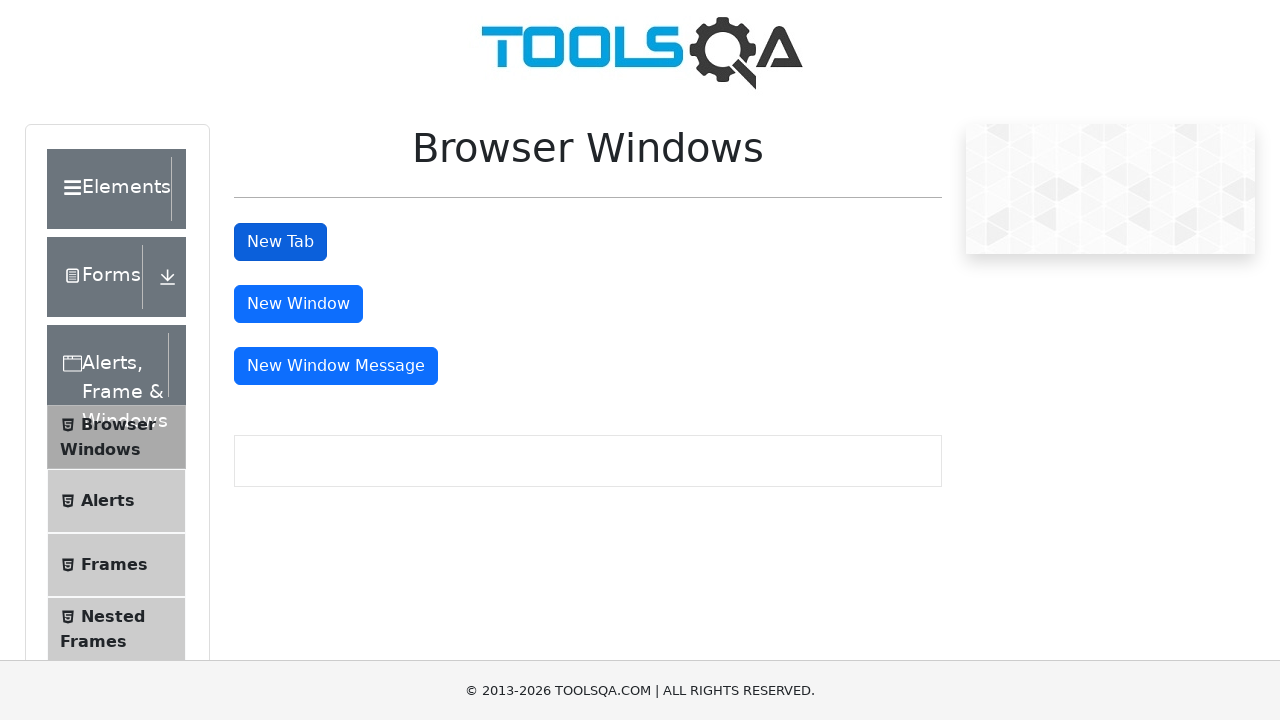

Waited for new tab/window action to complete
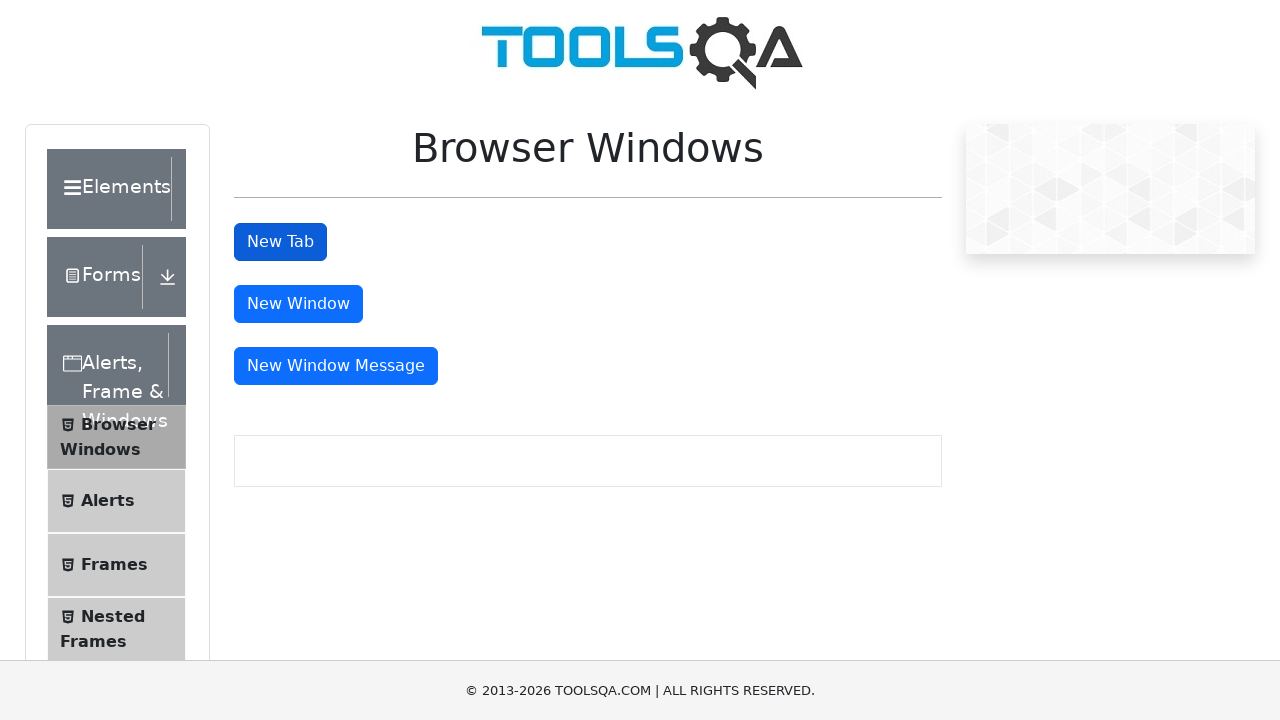

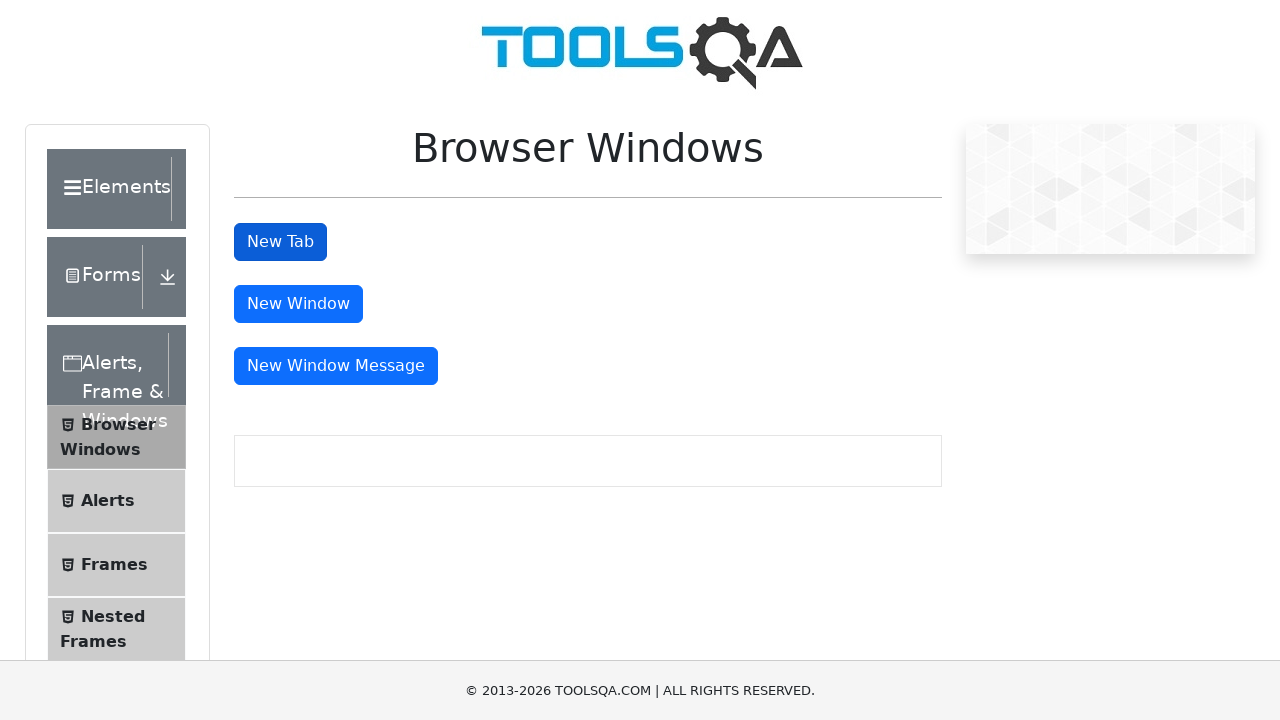